Tests filtering functionality by adding multiple todos, marking one as completed, then switching between All, Active, and Completed filters

Starting URL: https://todomvc.com/examples/react/dist/

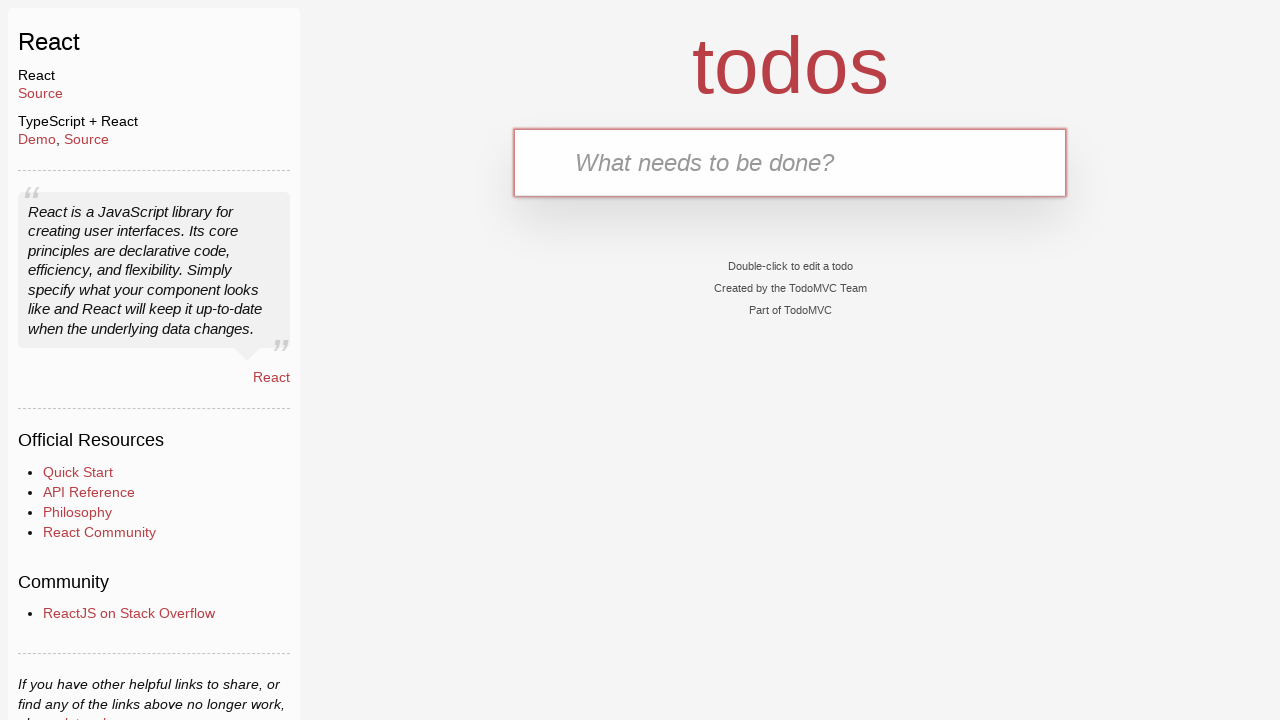

Filled text input with 'have lunch' on internal:testid=[data-testid="text-input"s]
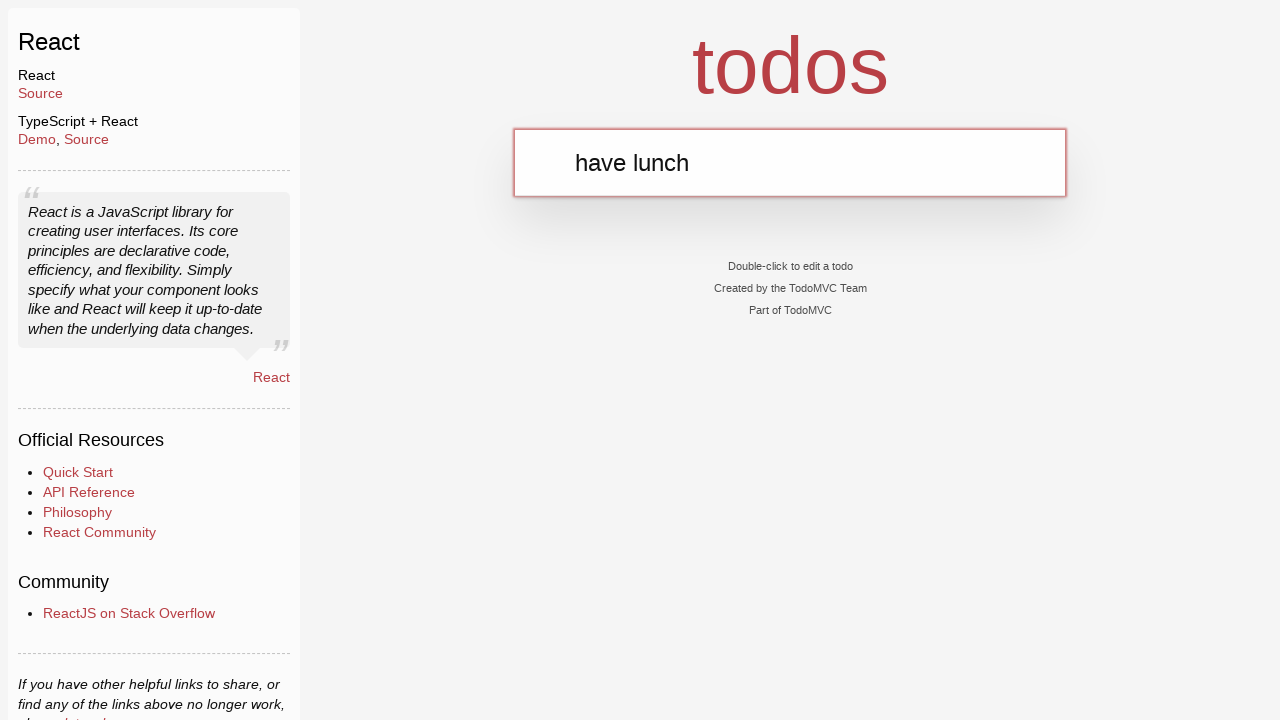

Pressed Enter to add first todo item
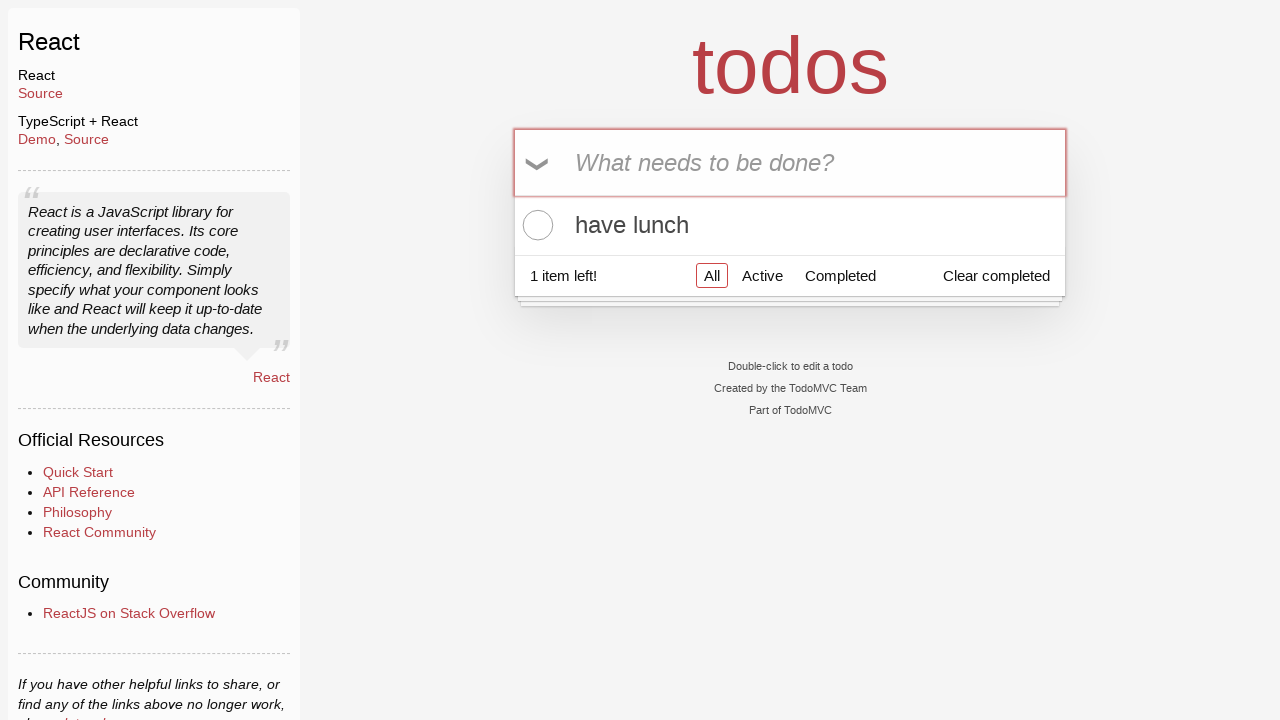

Filled text input with 'do playwright tasks' on internal:testid=[data-testid="text-input"s]
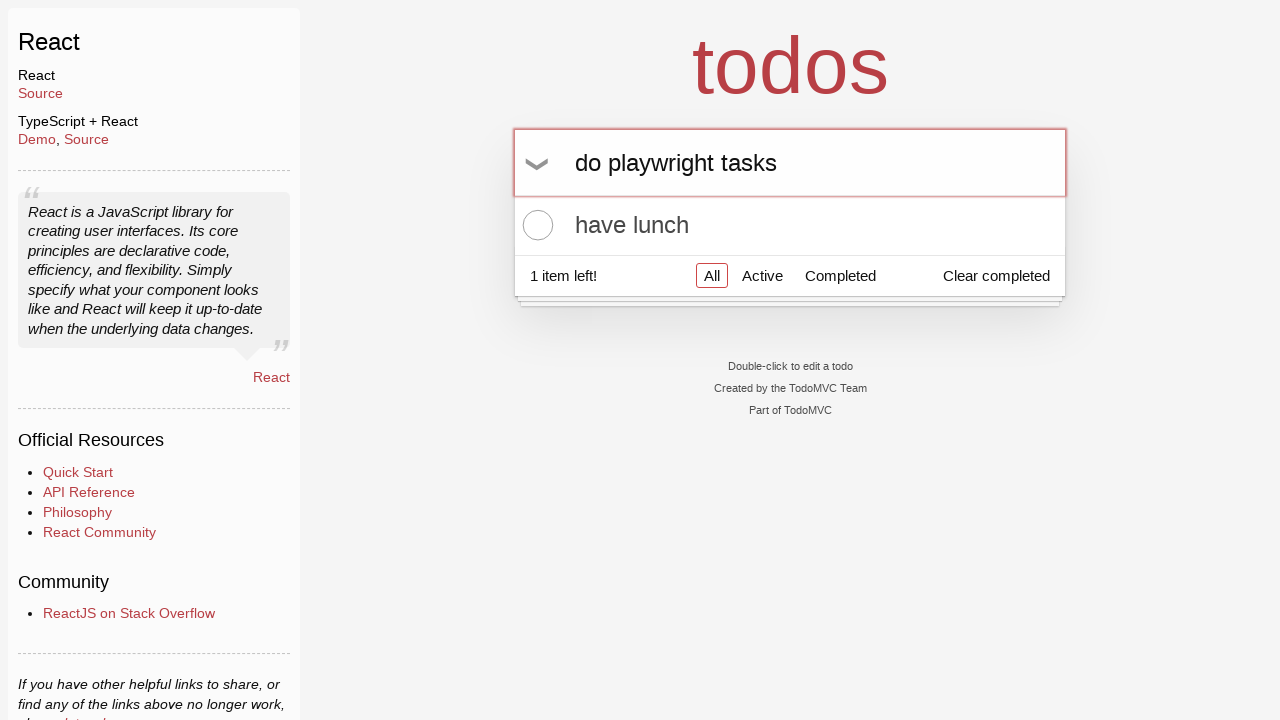

Pressed Enter to add second todo item
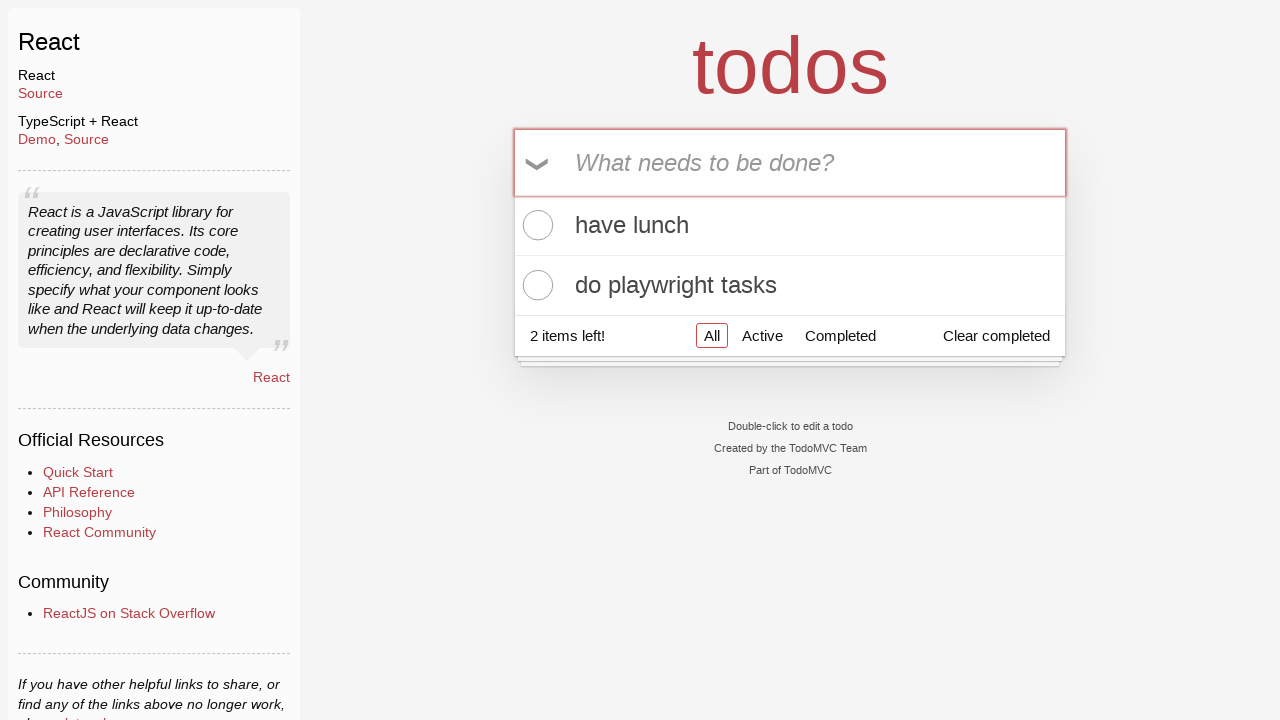

Marked 'have lunch' todo as completed at (535, 225) on div >> internal:has-text="have lunch"i >> internal:testid=[data-testid="todo-ite
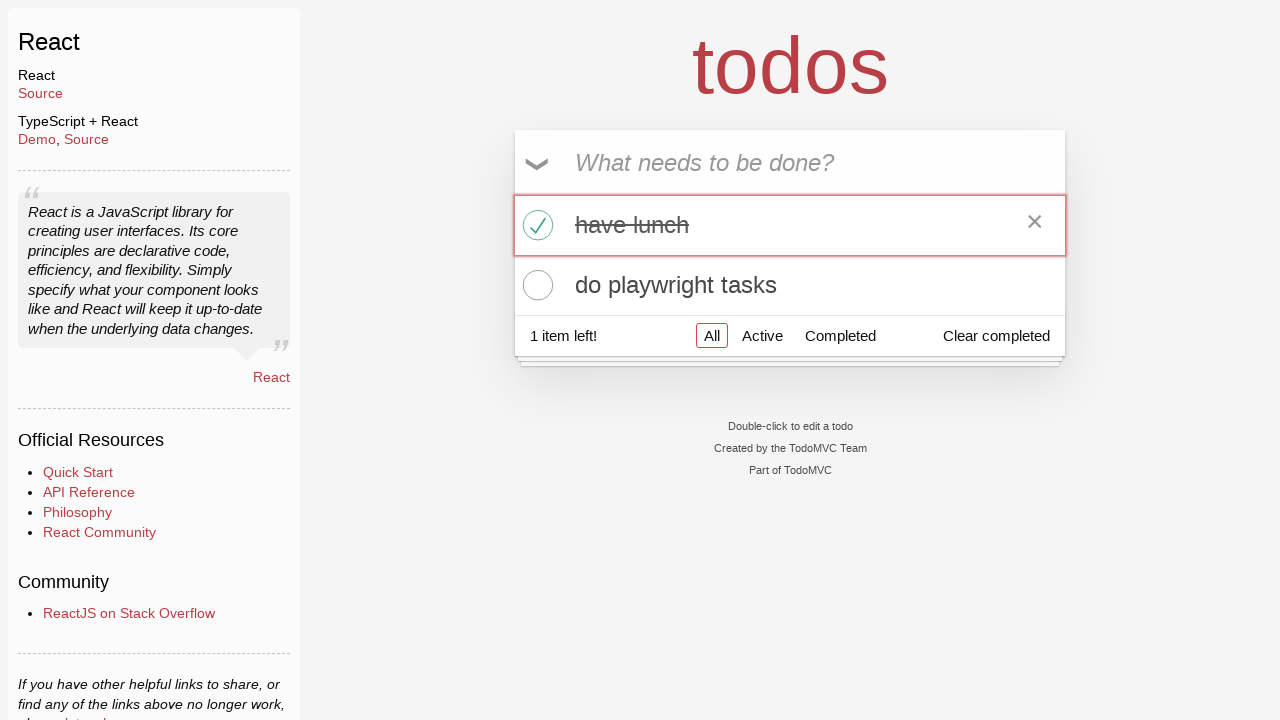

Clicked 'All' filter to show all todos at (712, 335) on internal:role=link[name="All"i]
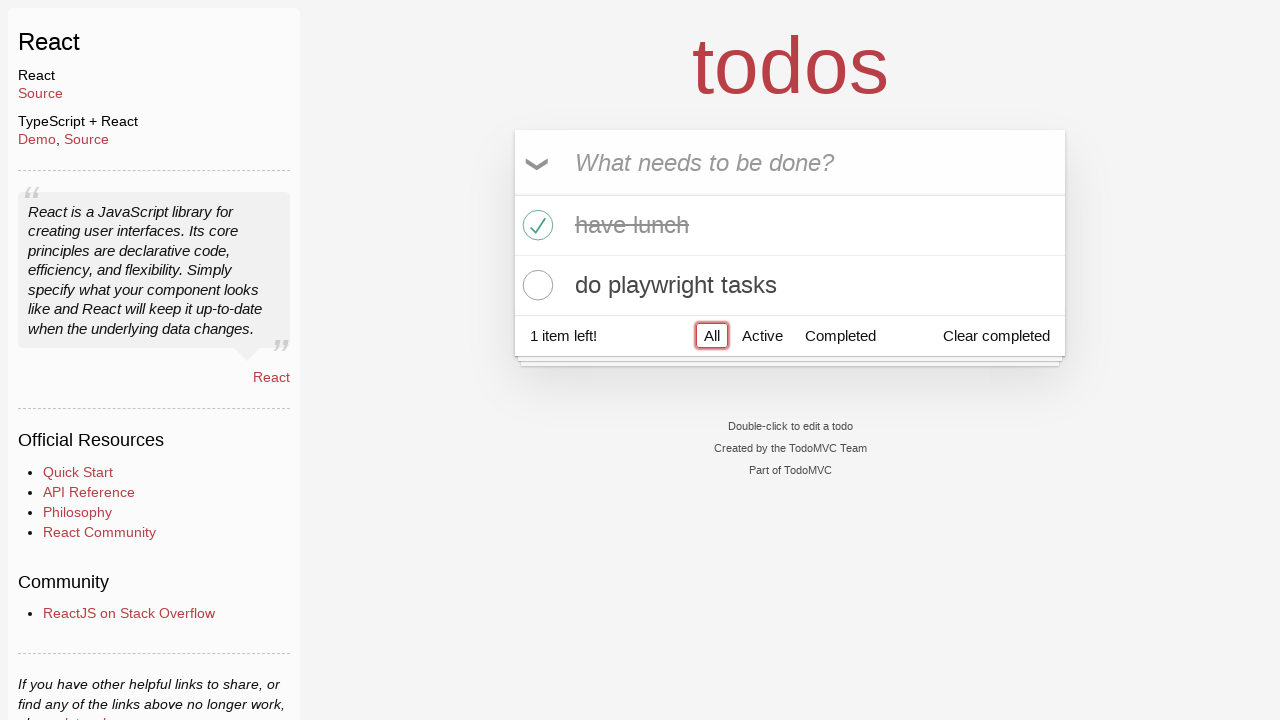

Verified todo list is visible with All filter applied
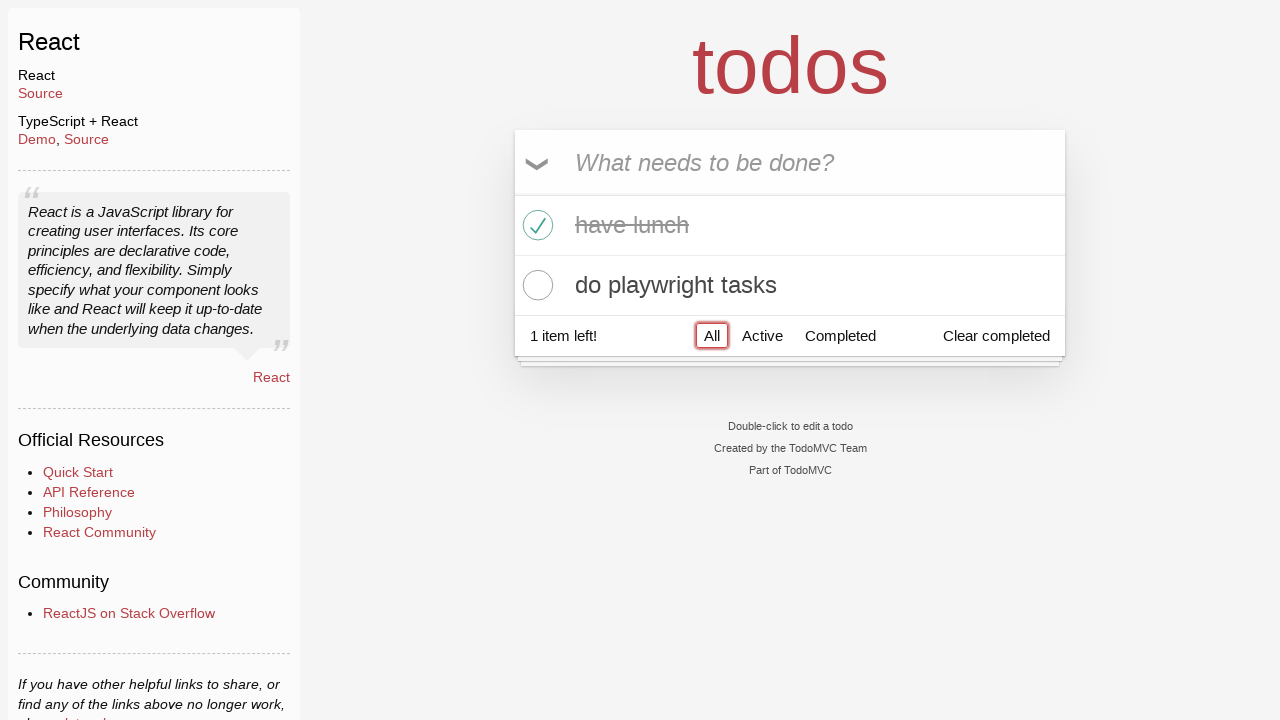

Clicked 'Completed' filter to show only completed todos at (840, 335) on internal:role=link[name="Completed"i]
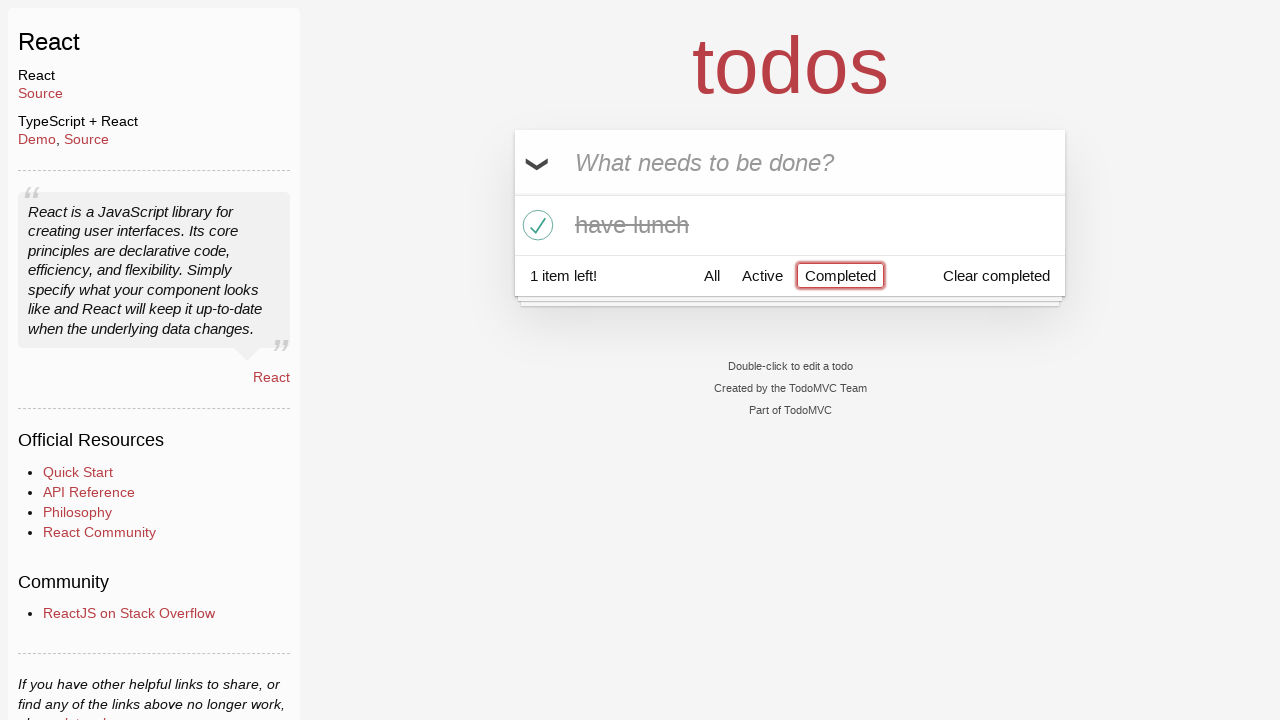

Clicked 'Active' filter to show only active todos at (762, 275) on internal:role=link[name="Active"i]
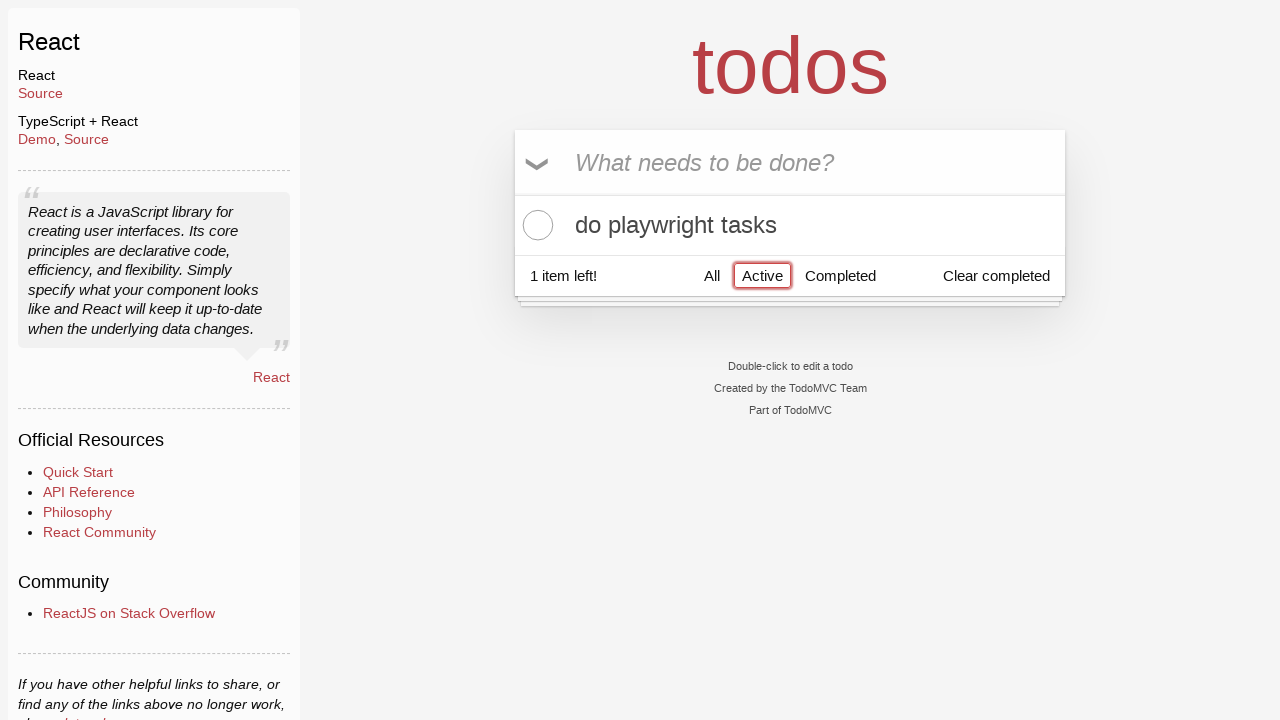

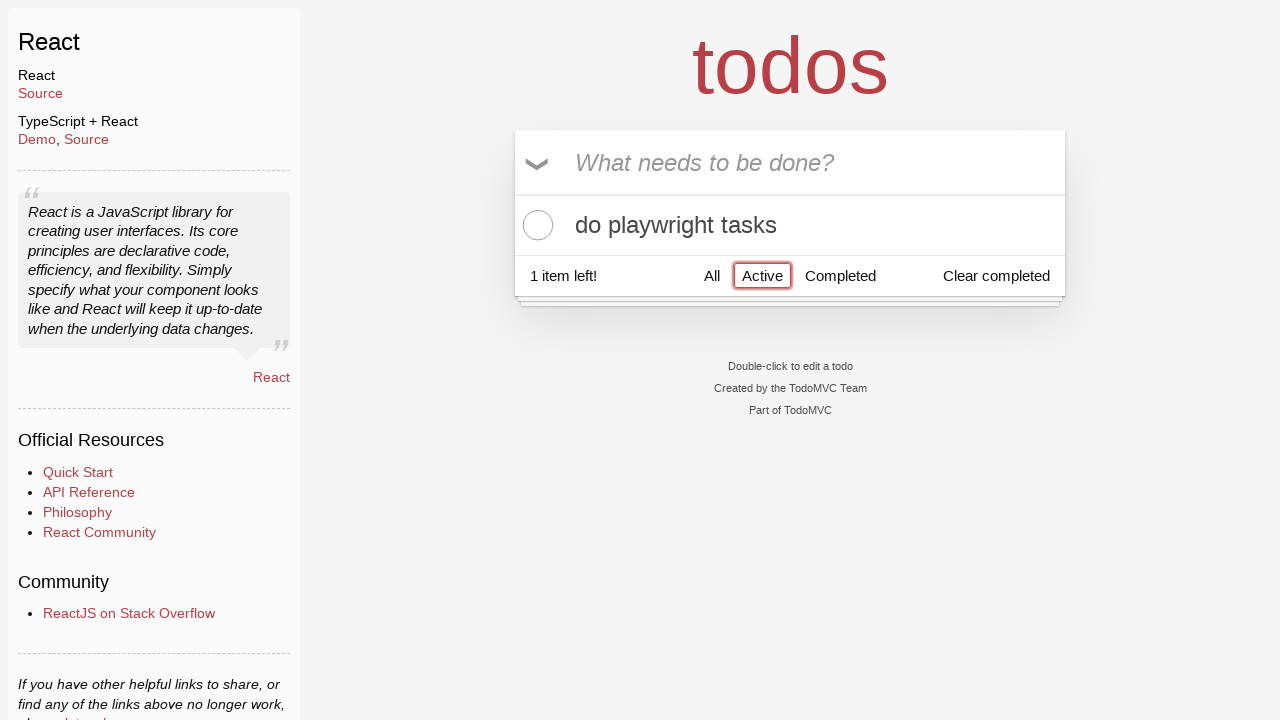